Tests sequential key press functionality by typing 'abc' into the input field

Starting URL: https://the-internet.herokuapp.com/key_presses

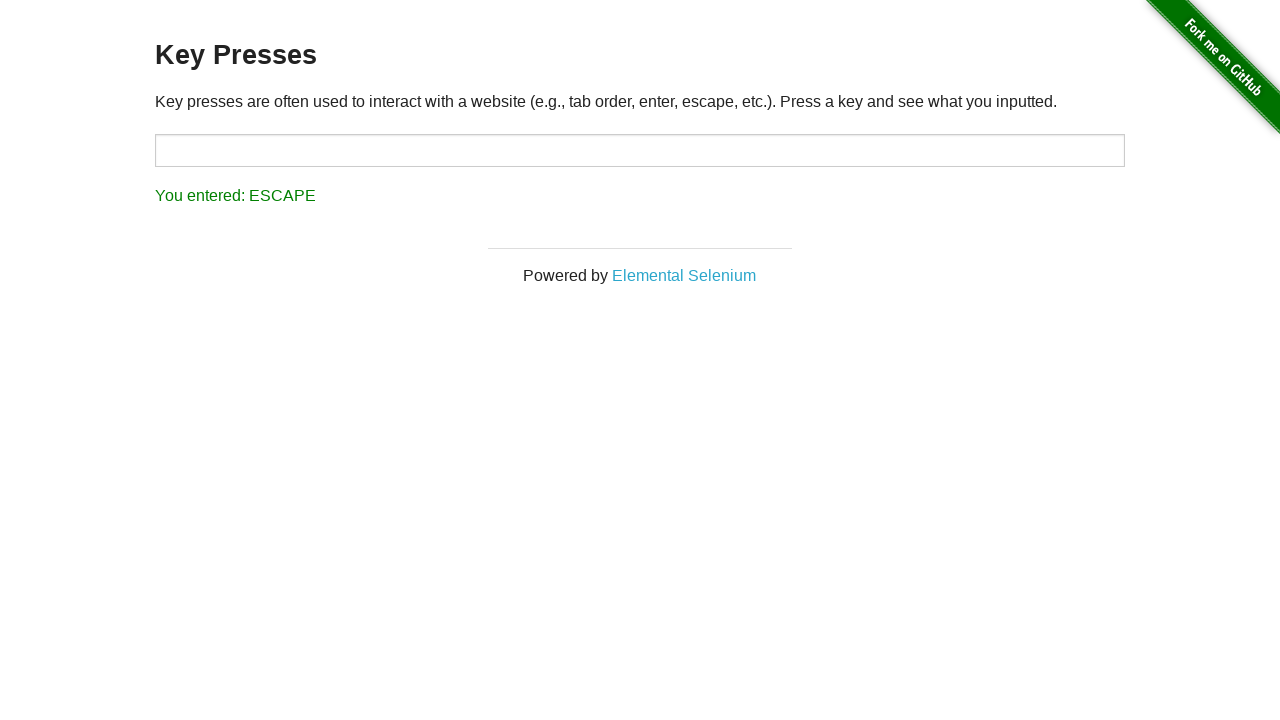

Waited for page to reach networkidle state
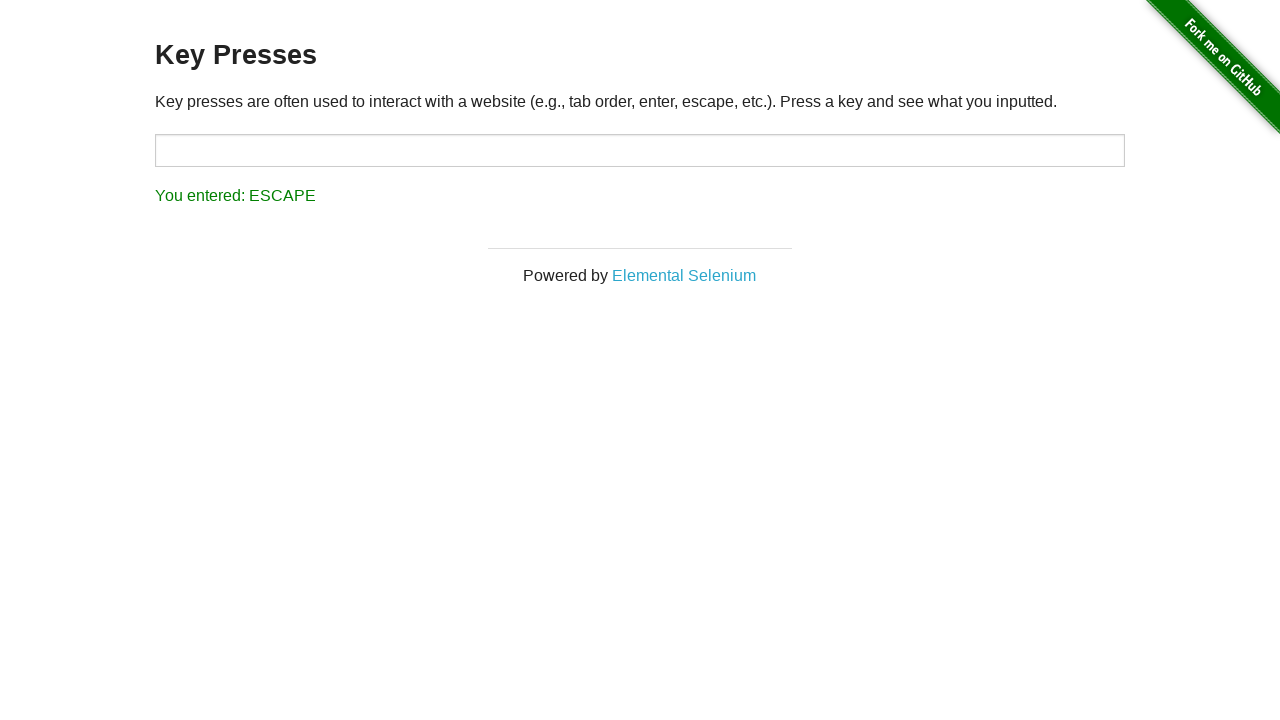

Pressed keys sequentially to type 'abc' into target input field
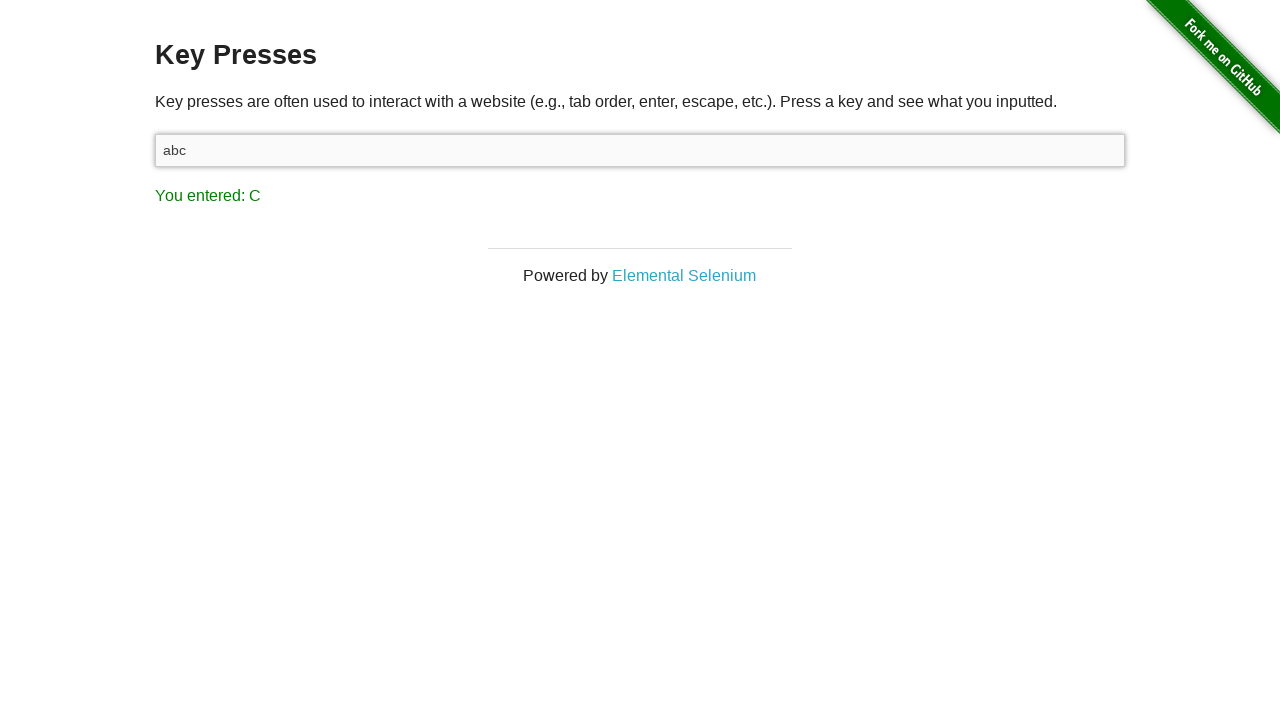

Verified that the last key press 'C' was recognized in the result element
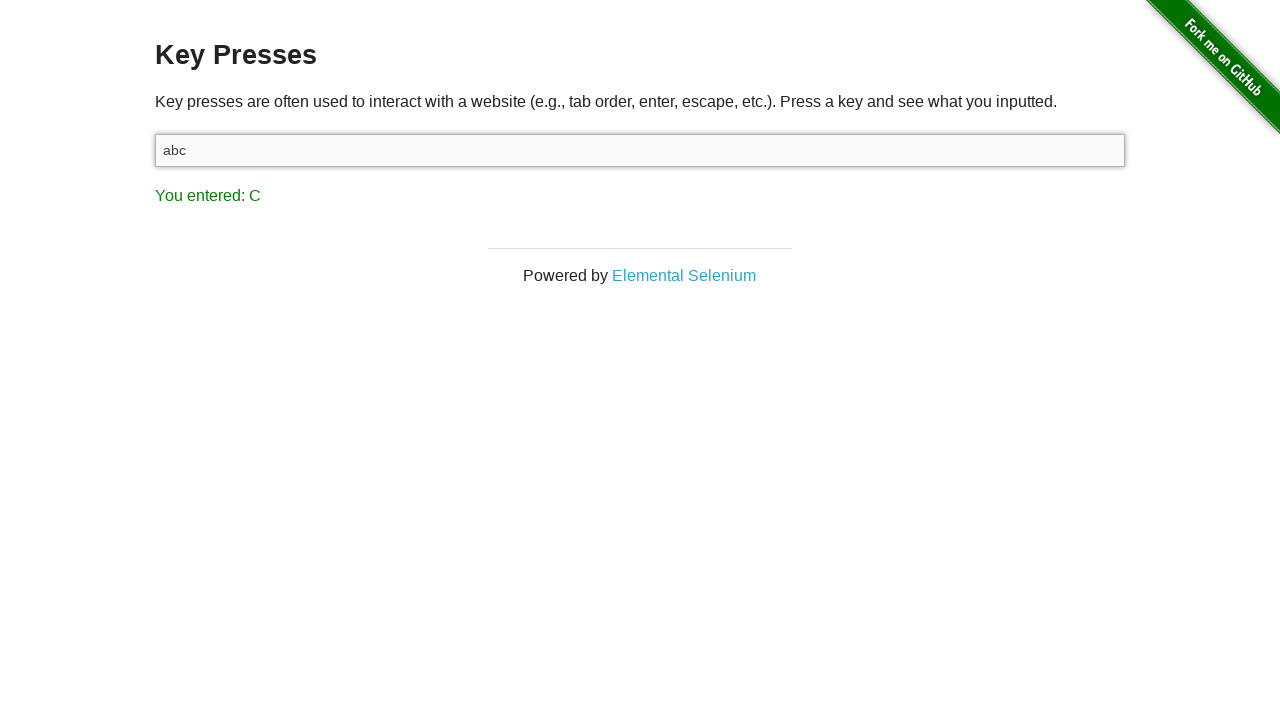

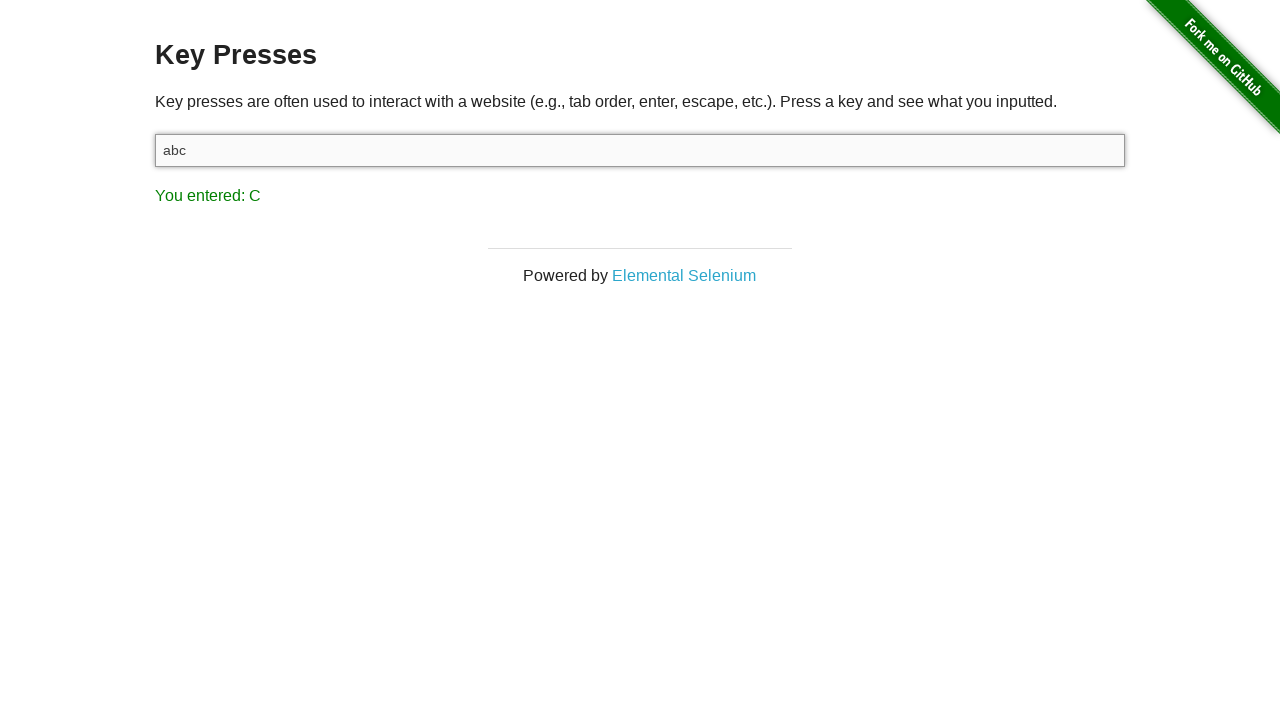